Tests the signature pad by drawing a shape on the canvas using mouse drag actions, then clears the drawing by clicking the Clear button

Starting URL: http://szimek.github.io/signature_pad/

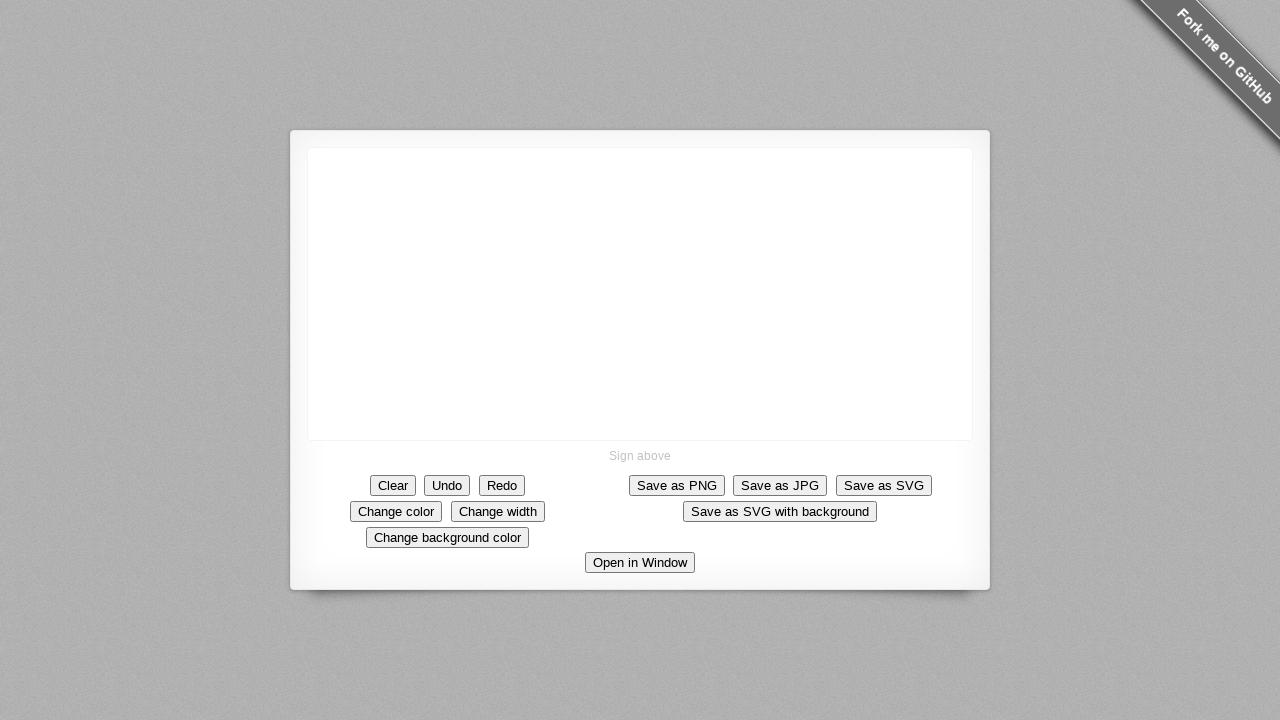

Located canvas element for drawing
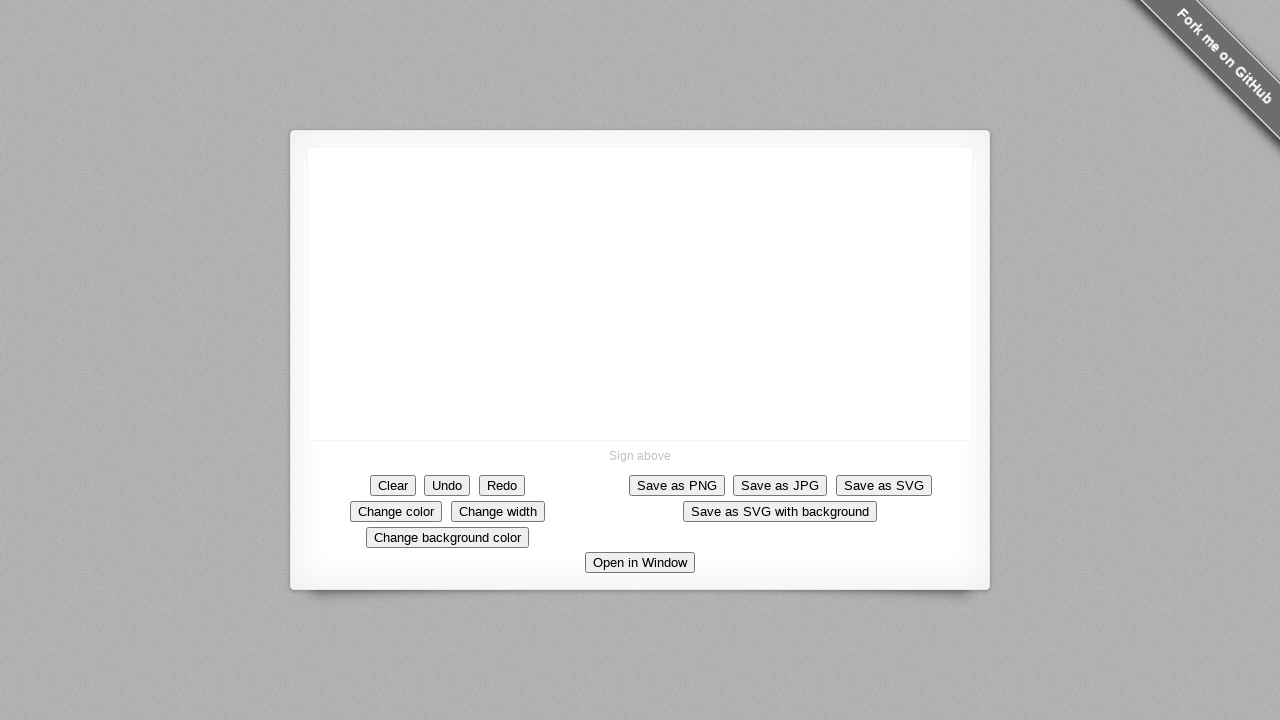

Retrieved canvas bounding box to determine drawing coordinates
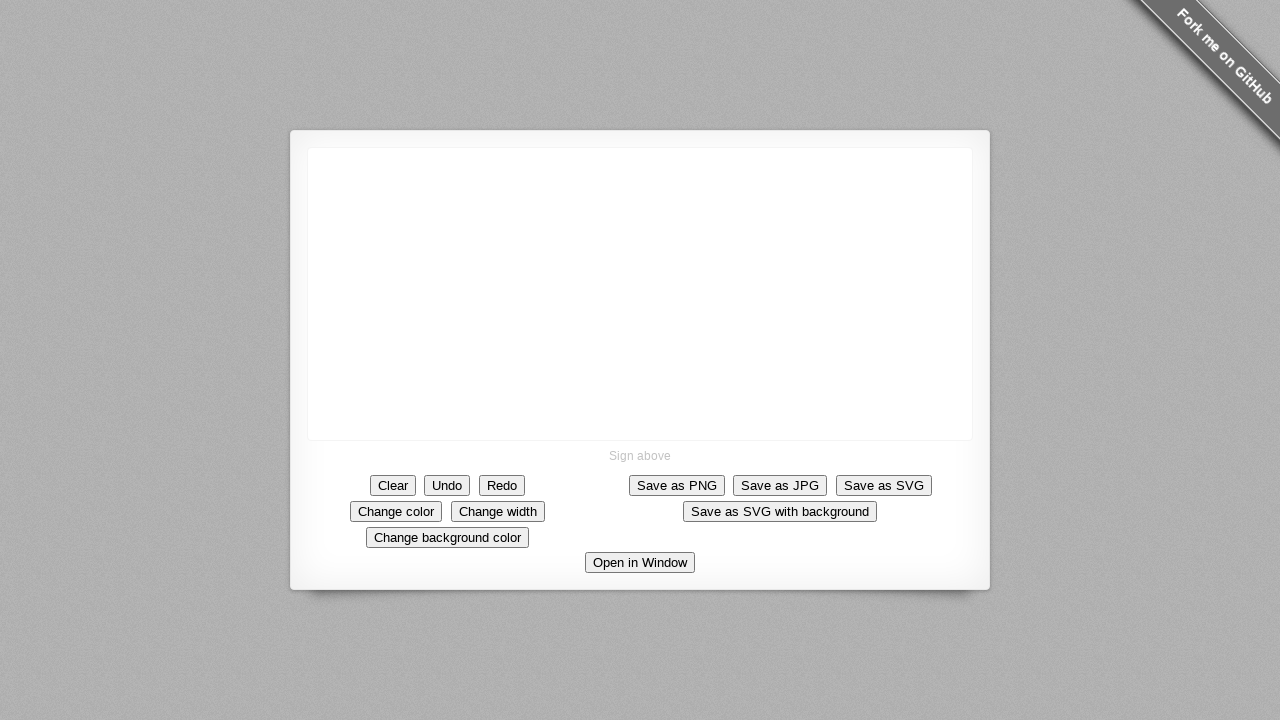

Moved mouse to center of canvas at (640, 294)
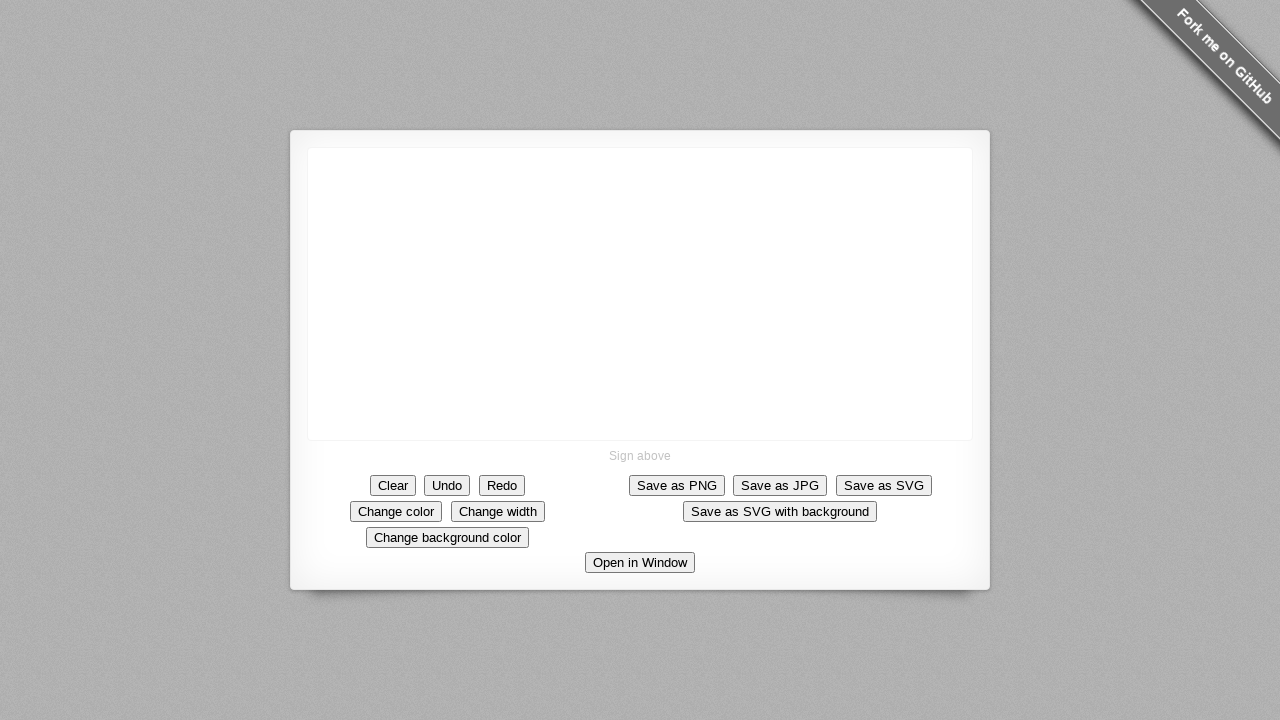

Pressed mouse button to start drawing at (640, 294)
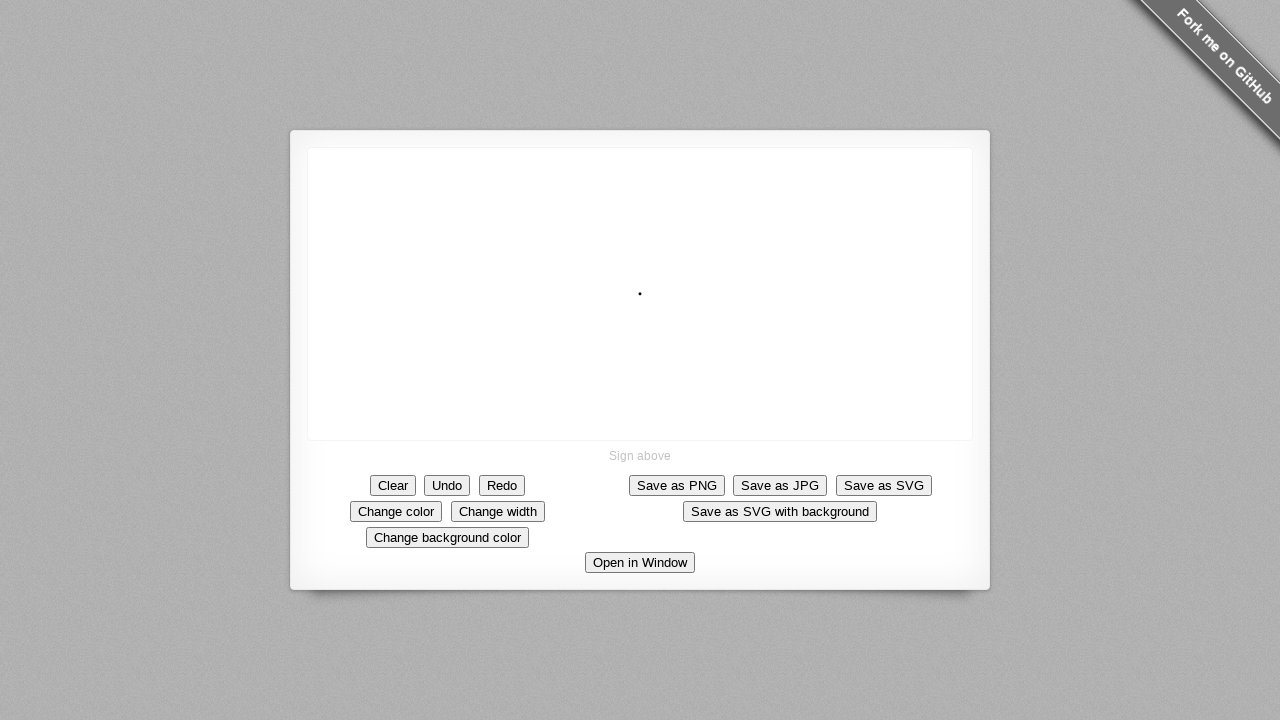

Drew diagonal line in up-left direction at (590, 244)
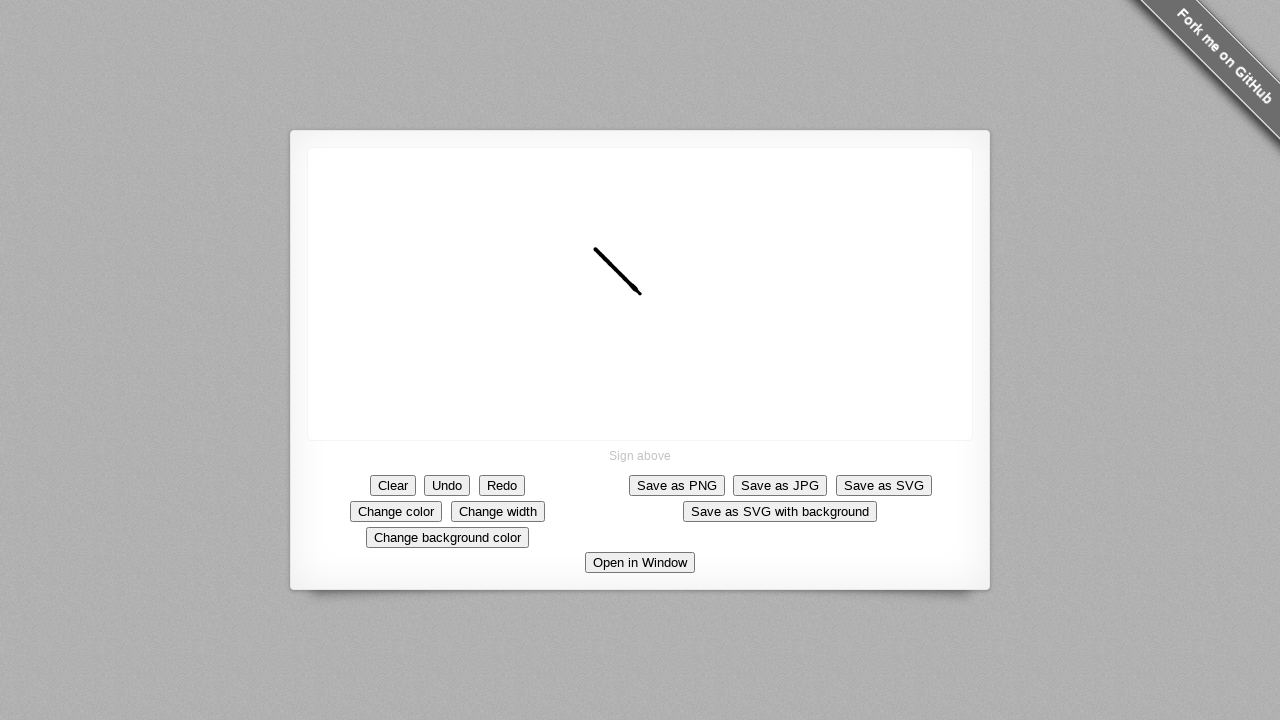

Drew vertical line downward at (590, 294)
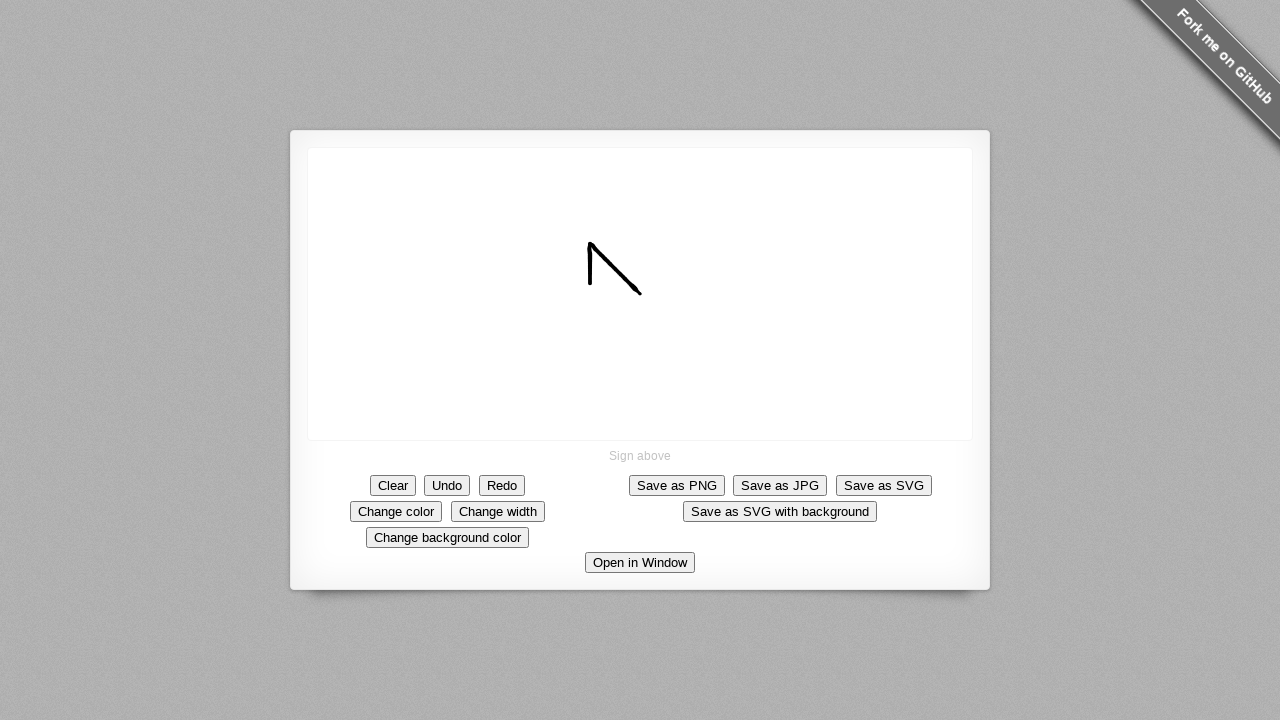

Drew horizontal line to the right at (640, 294)
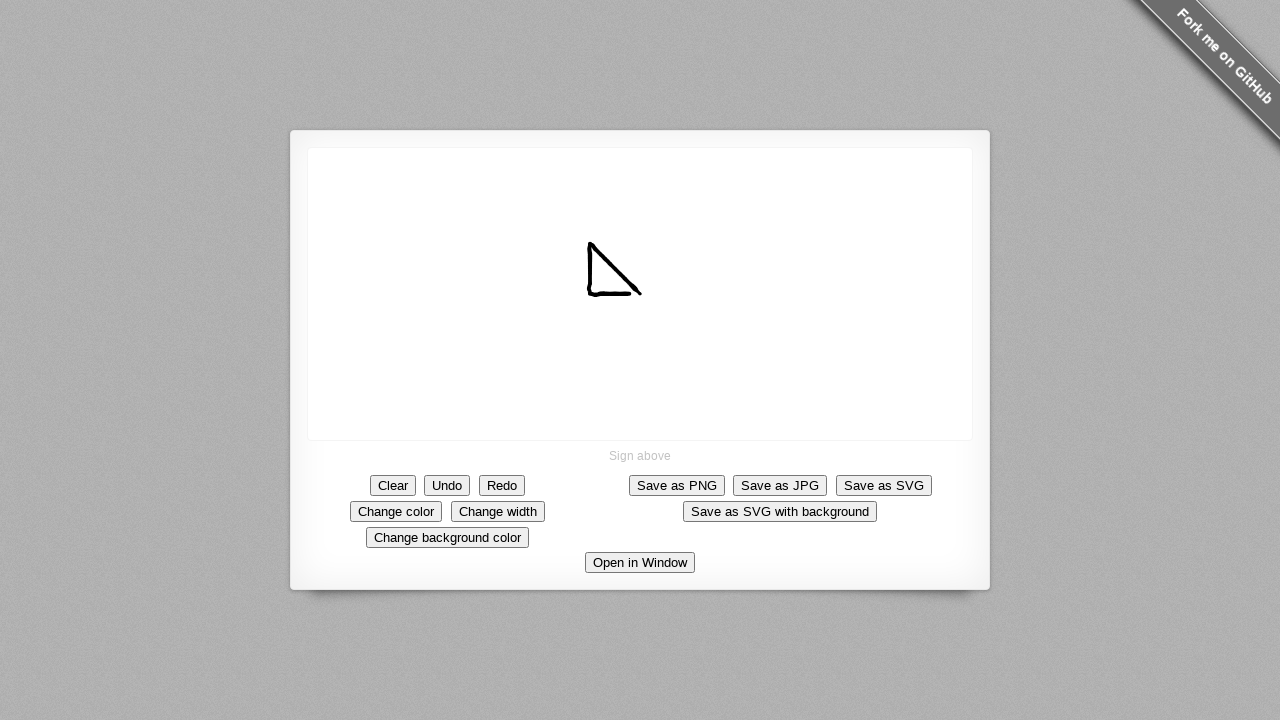

Released mouse button to complete shape drawing at (640, 294)
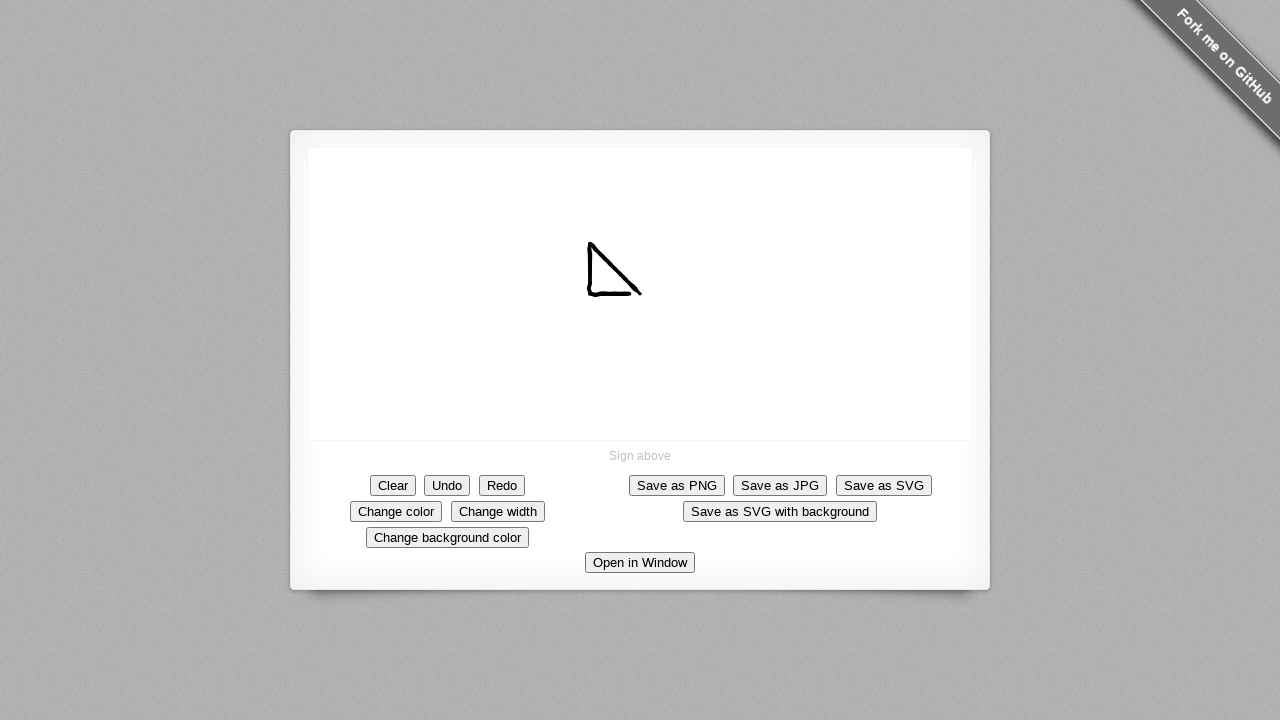

Waited 2 seconds to display the drawn shape
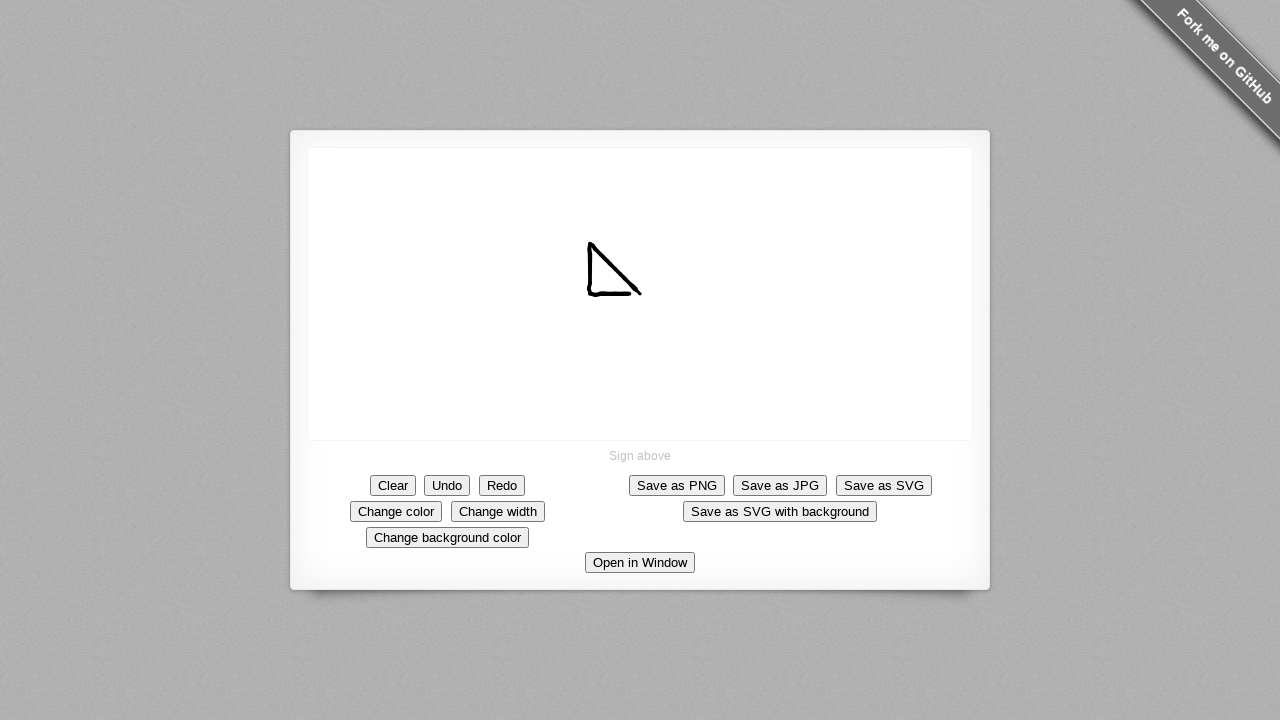

Clicked Clear button to erase the drawing at (393, 485) on xpath=//*[text()='Clear']
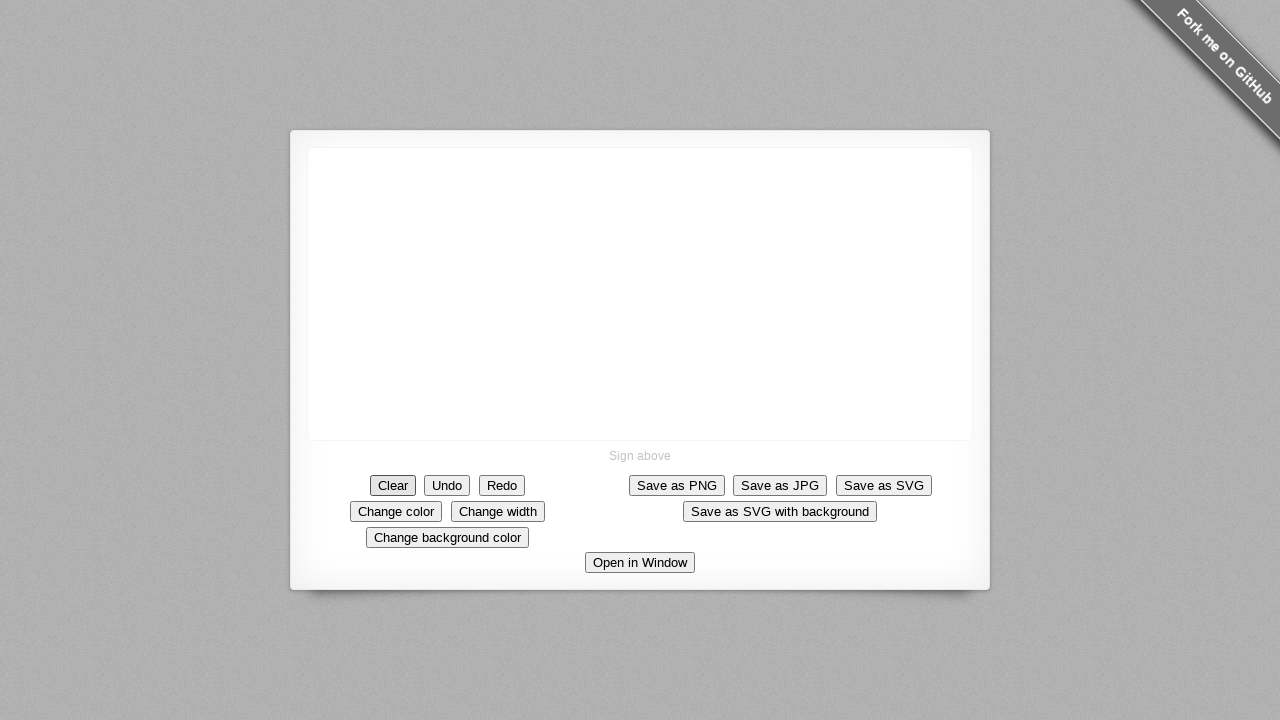

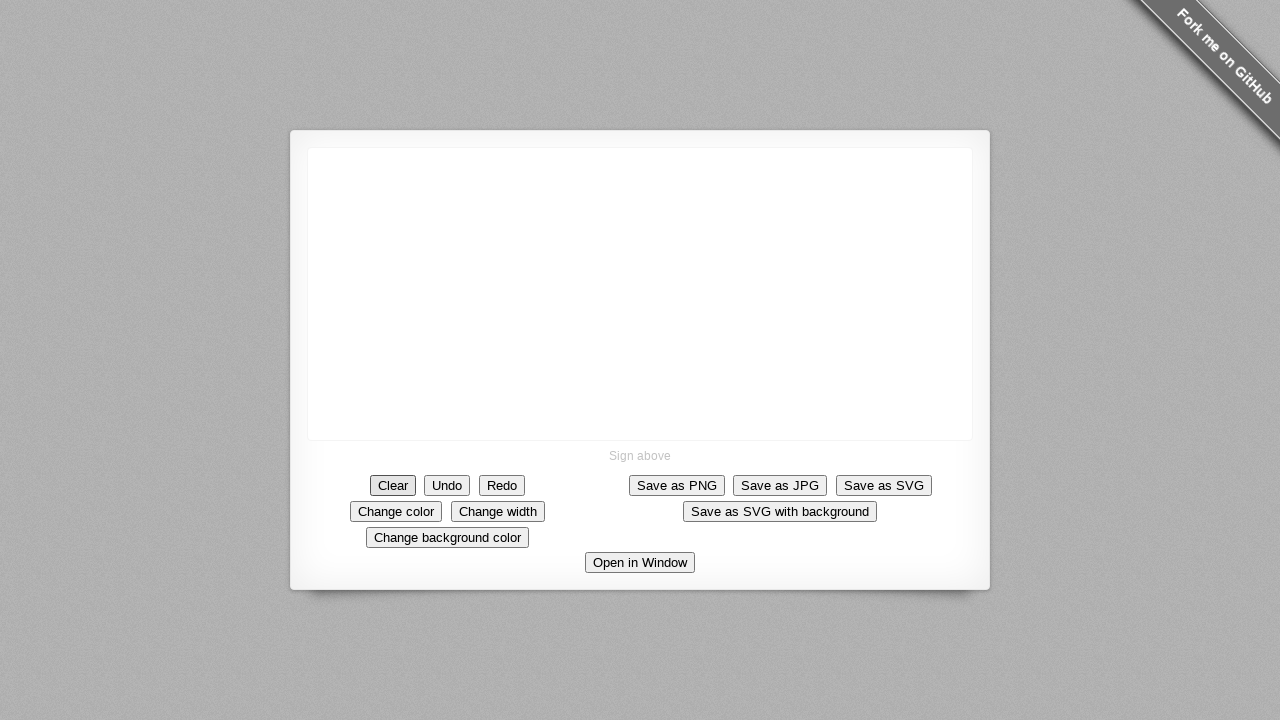